Tests scrolling to an element using JavaScript executor by navigating to a button element on the page

Starting URL: https://omayo.blogspot.com/

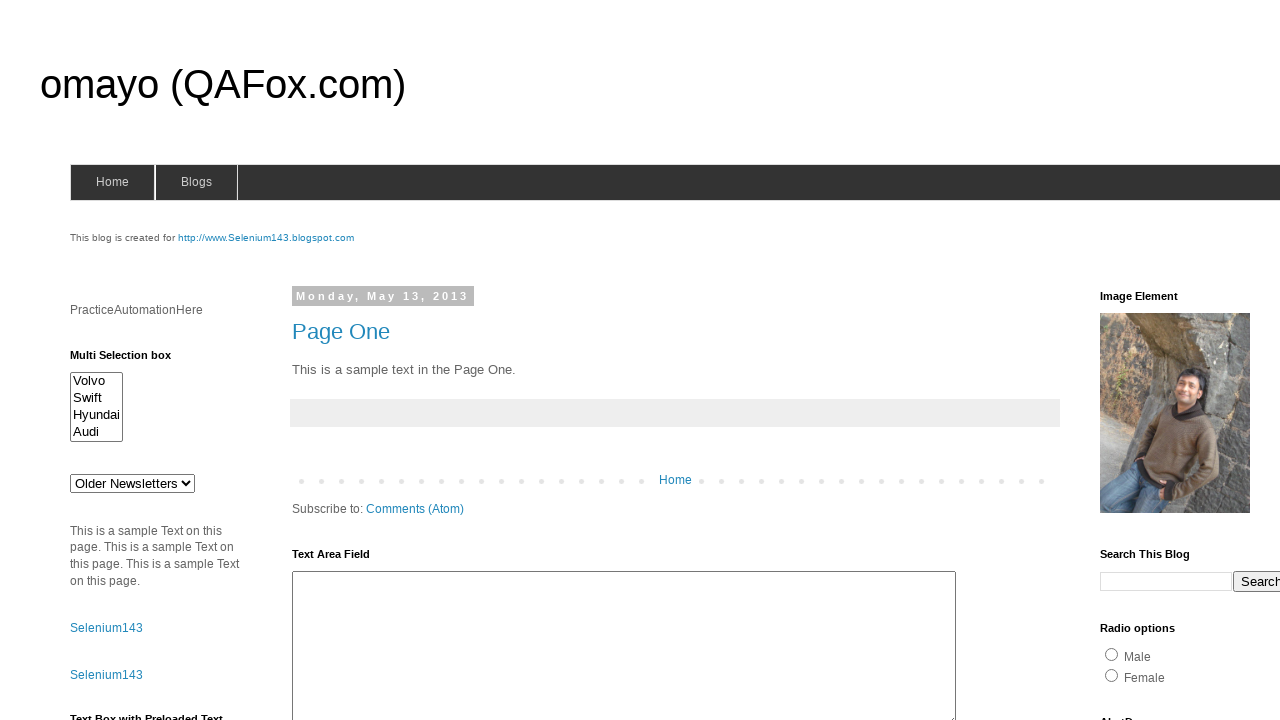

Located the 'Check this' button element
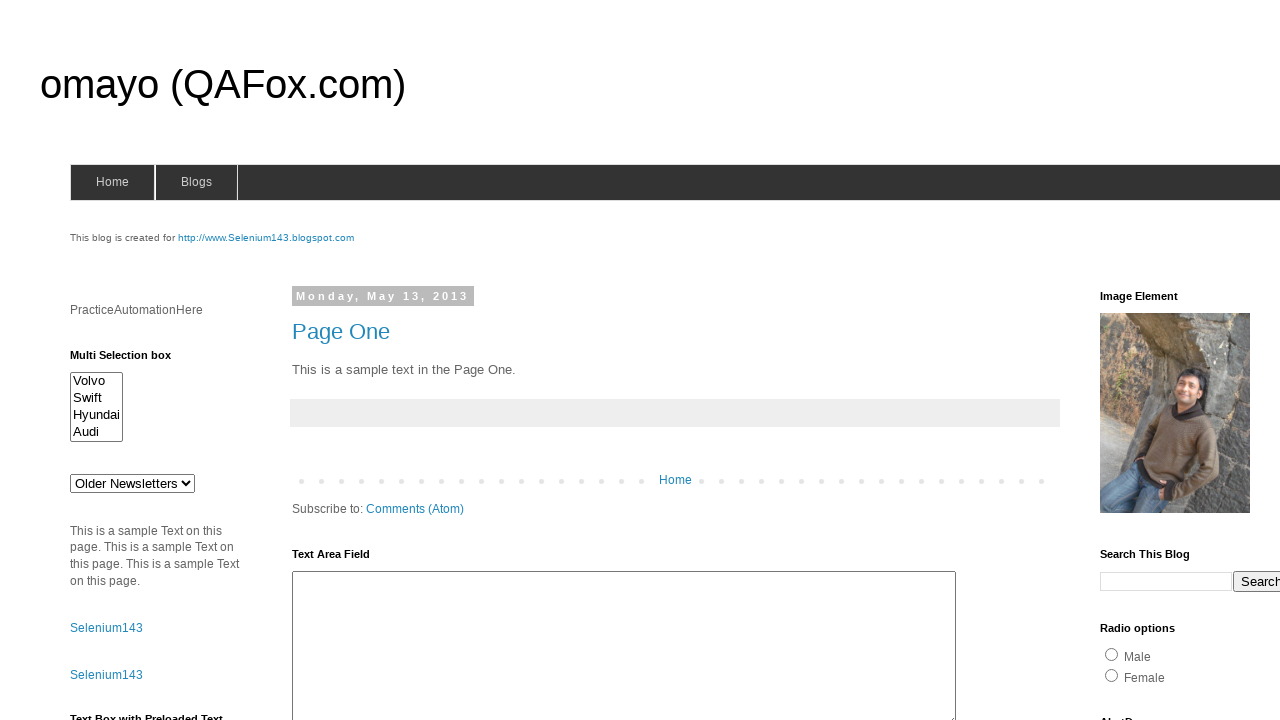

Scrolled to 'Check this' button using JavaScript executor
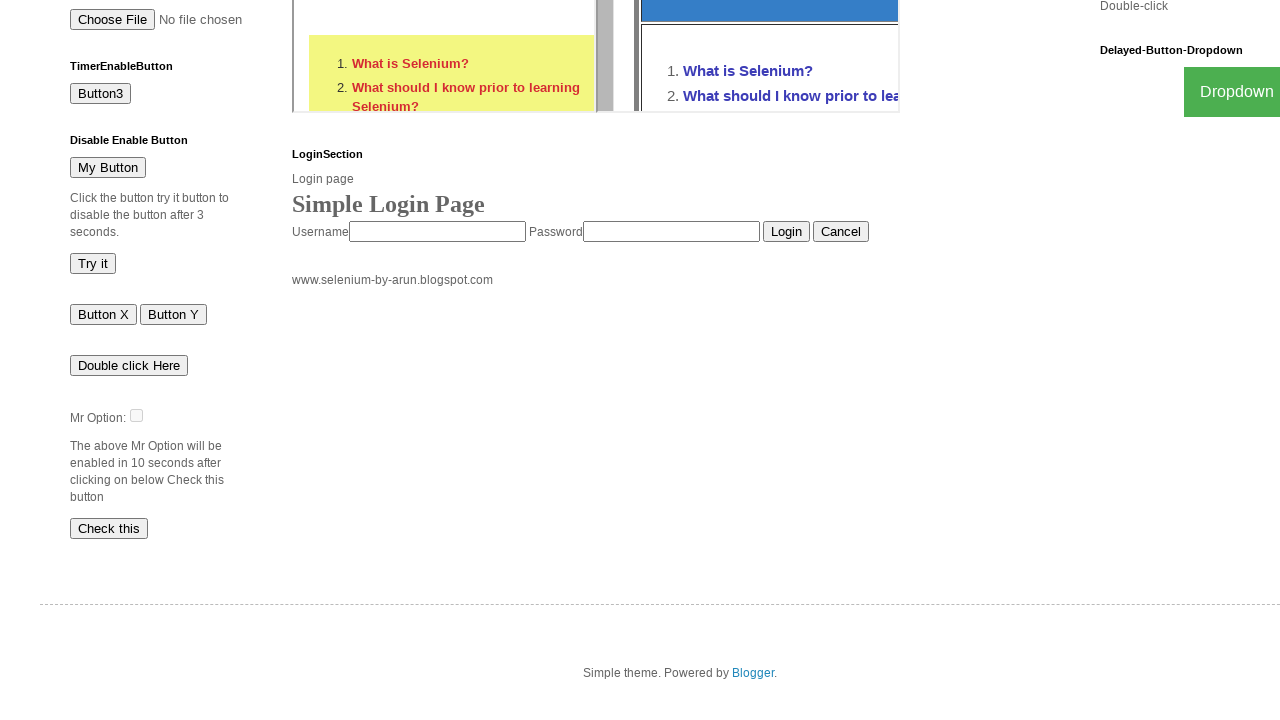

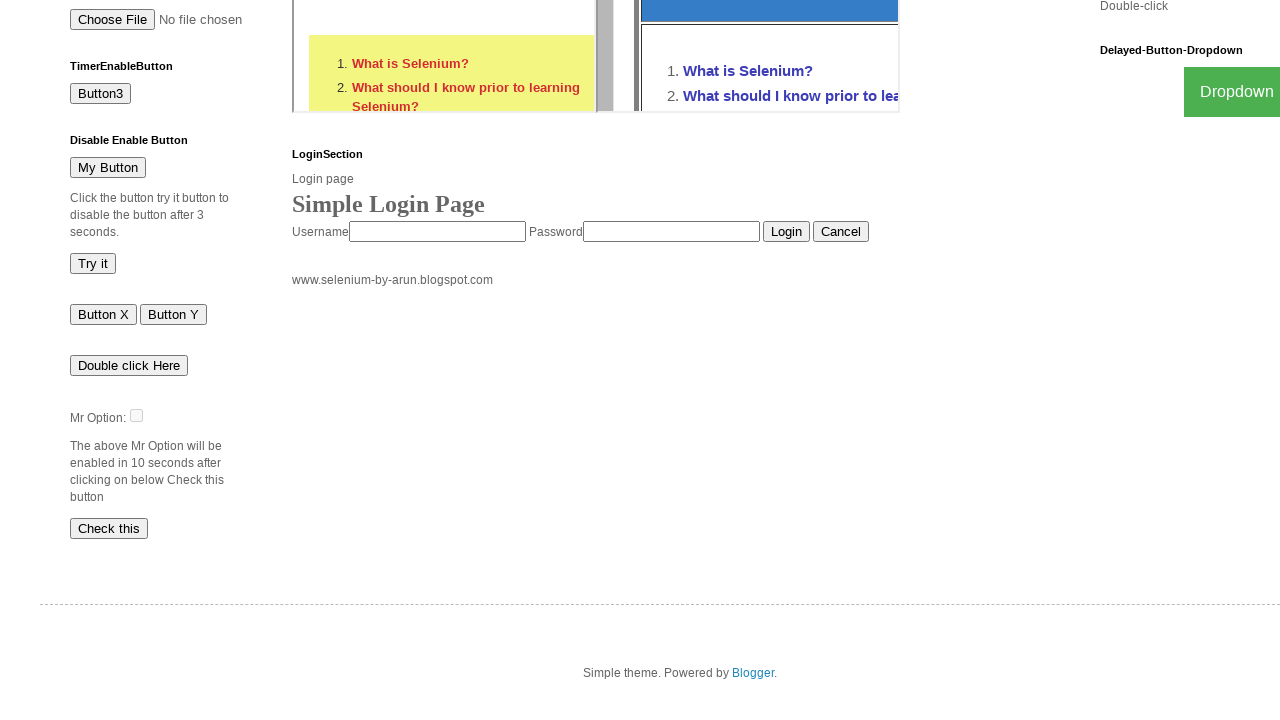